Searches for flights from Boston to London and verifies the reserve page loads

Starting URL: https://blazedemo.com/

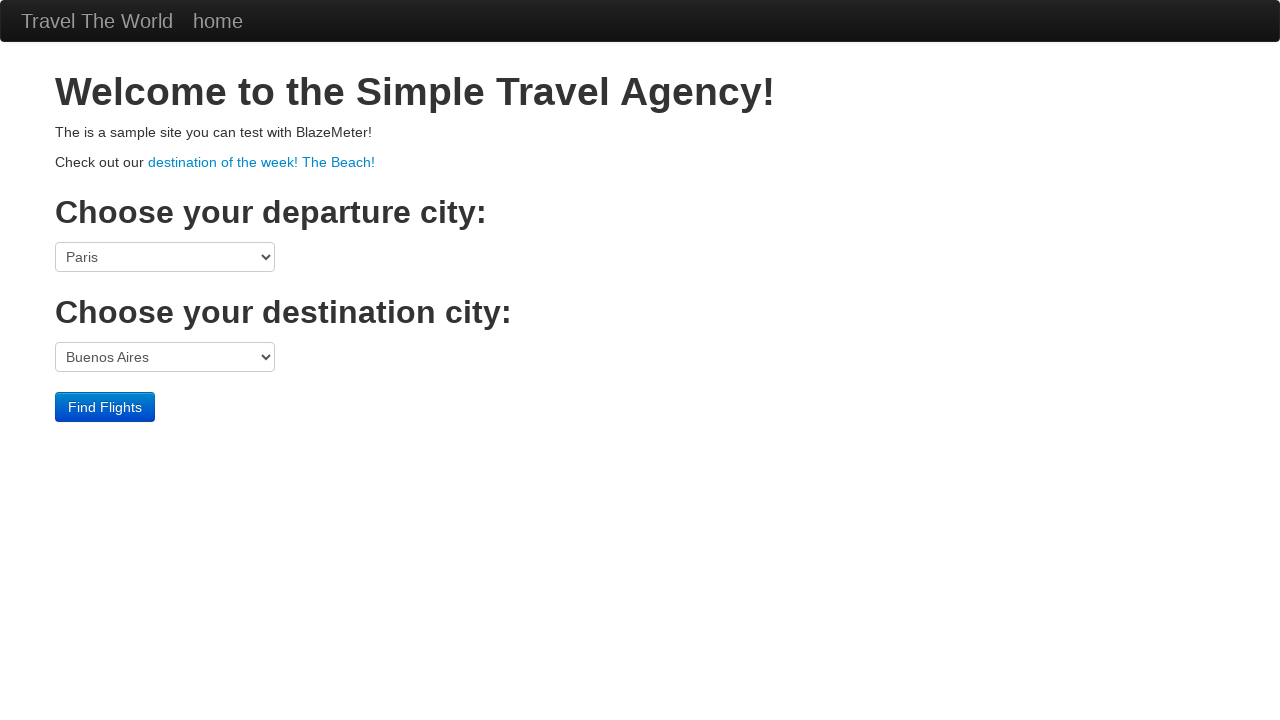

Selected Boston as departure city on select[name='fromPort']
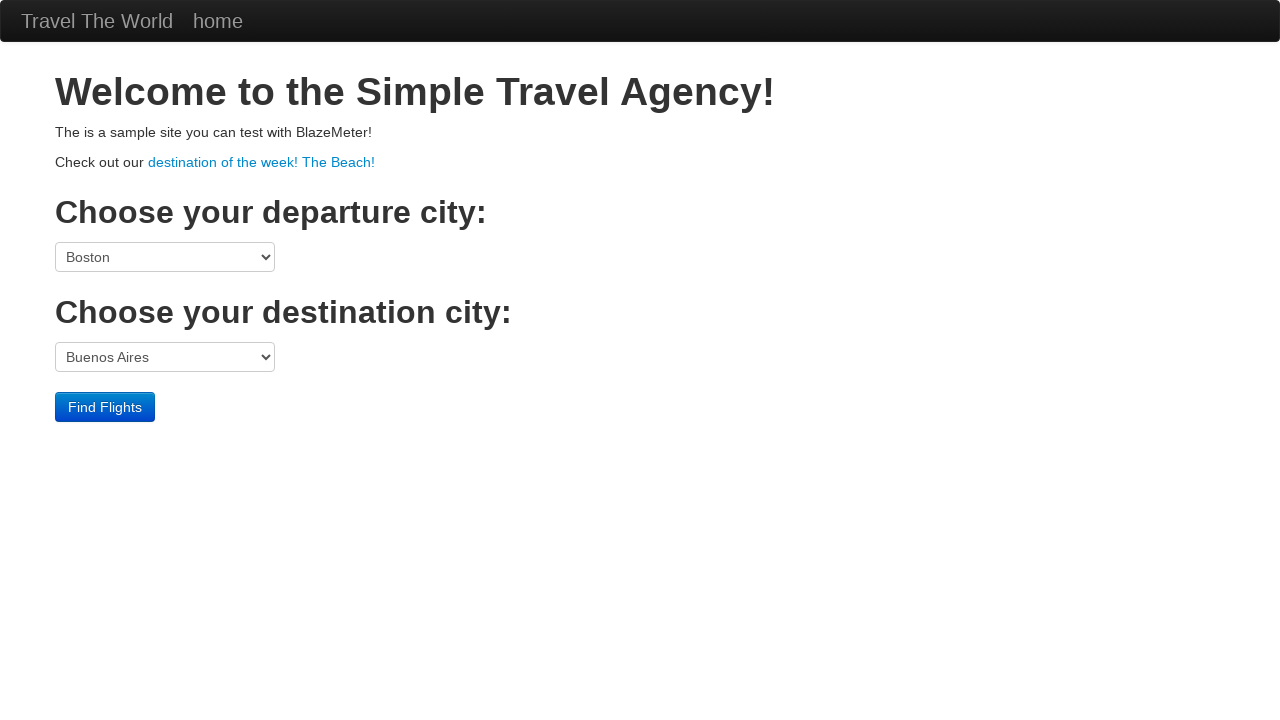

Selected London as destination city on select[name='toPort']
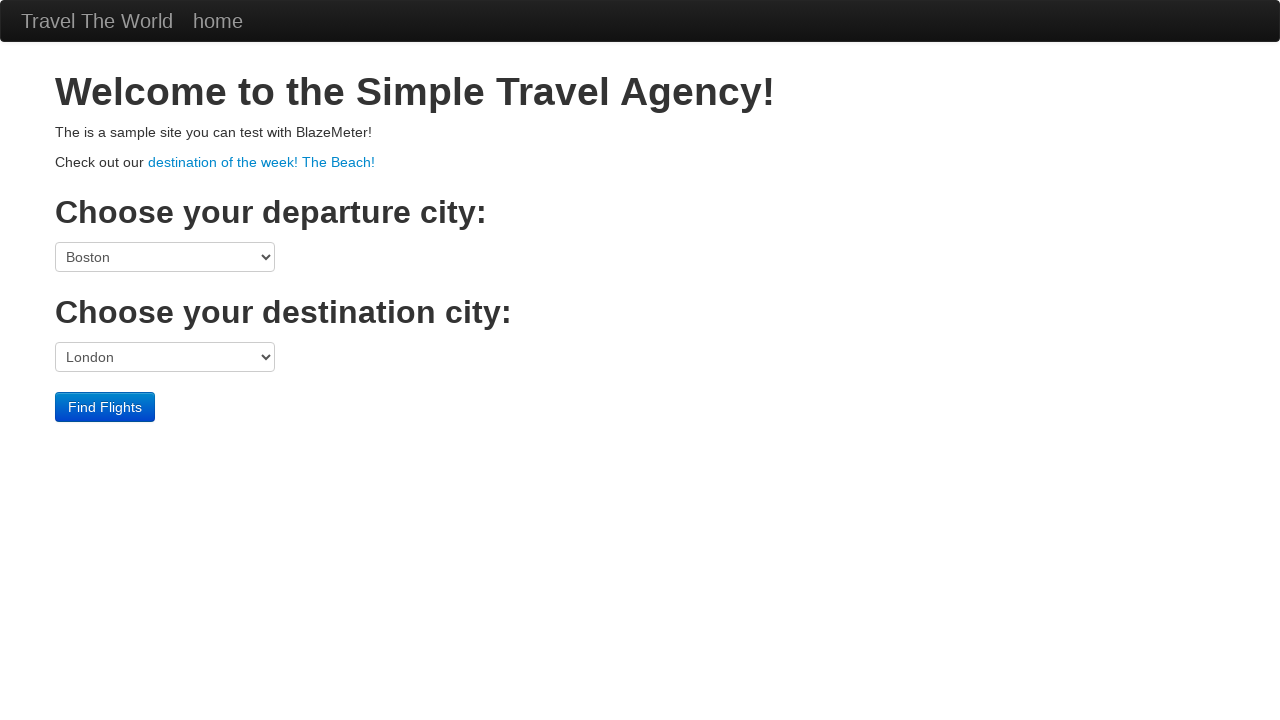

Clicked Find Flights button at (105, 407) on input[type='submit']
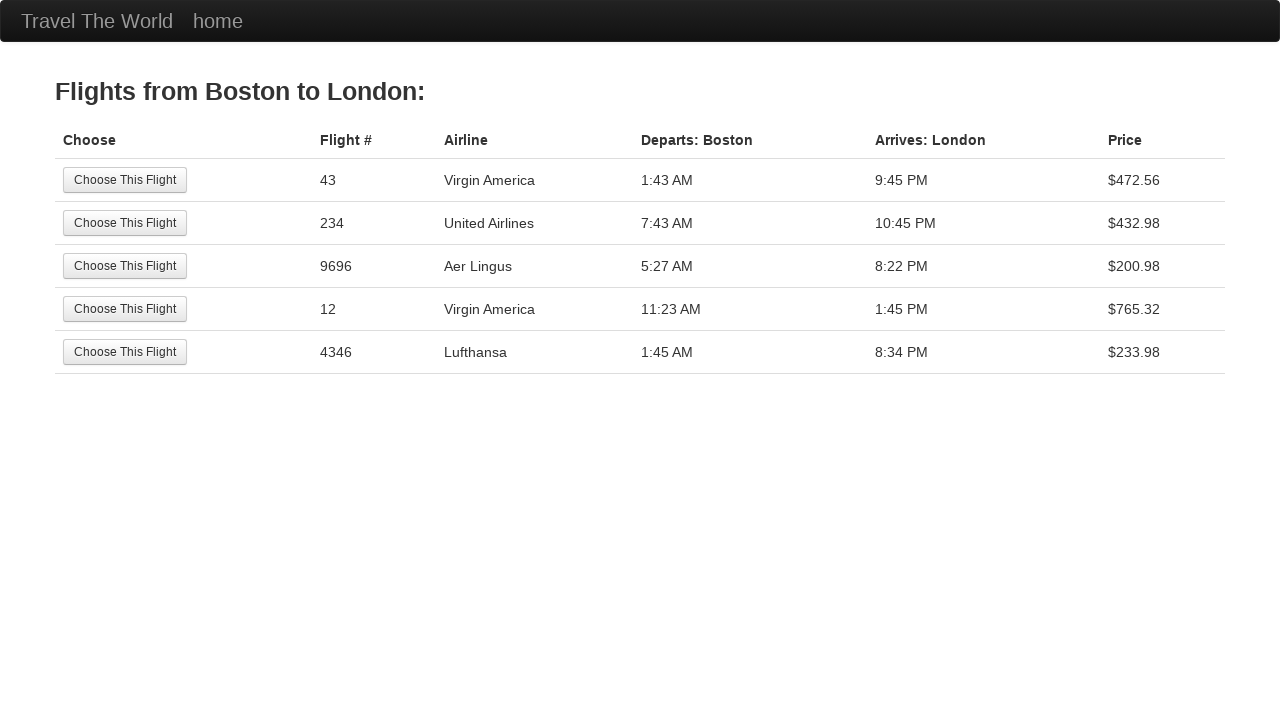

Verified reserve page loaded with correct title
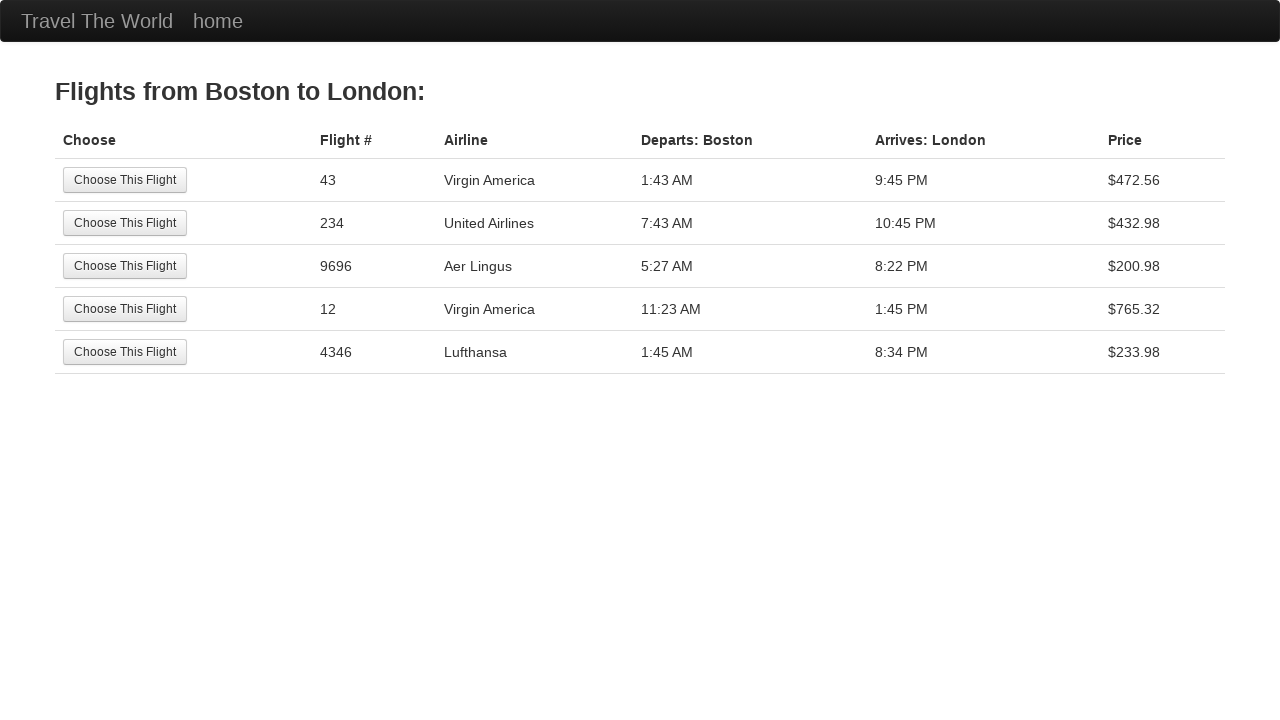

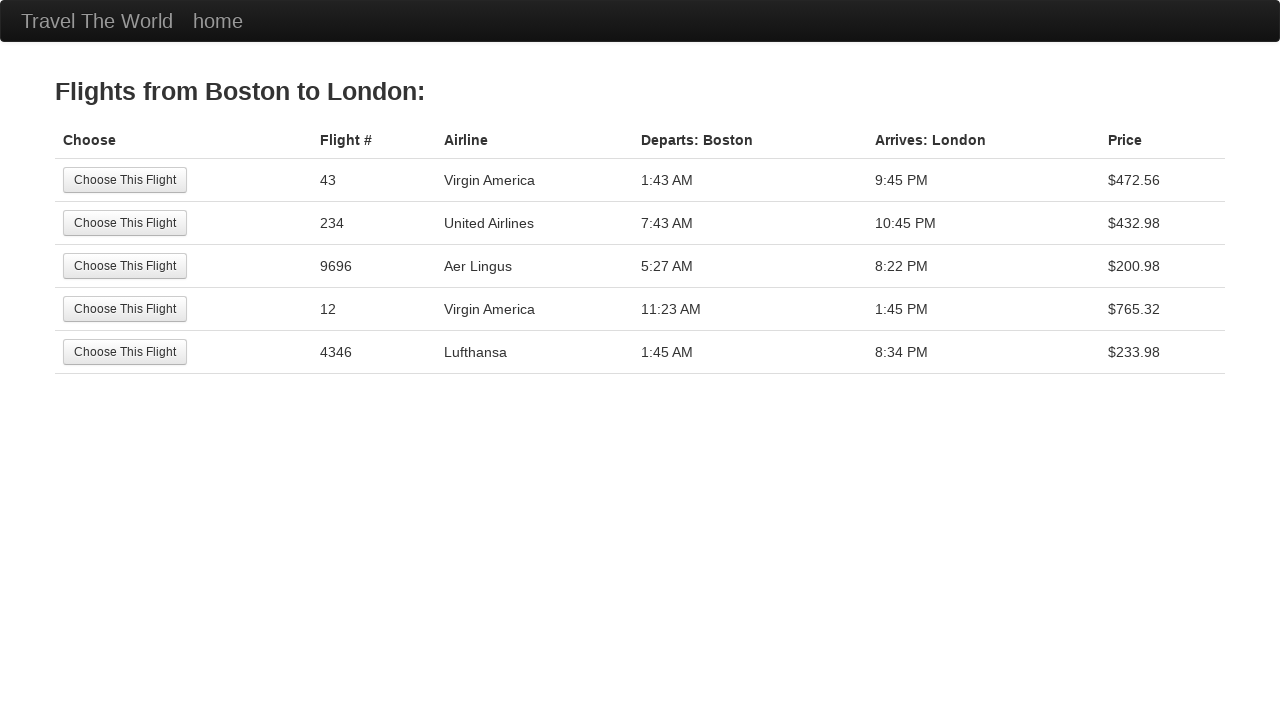